Tests that clicking Clear completed removes completed items from the list

Starting URL: https://demo.playwright.dev/todomvc

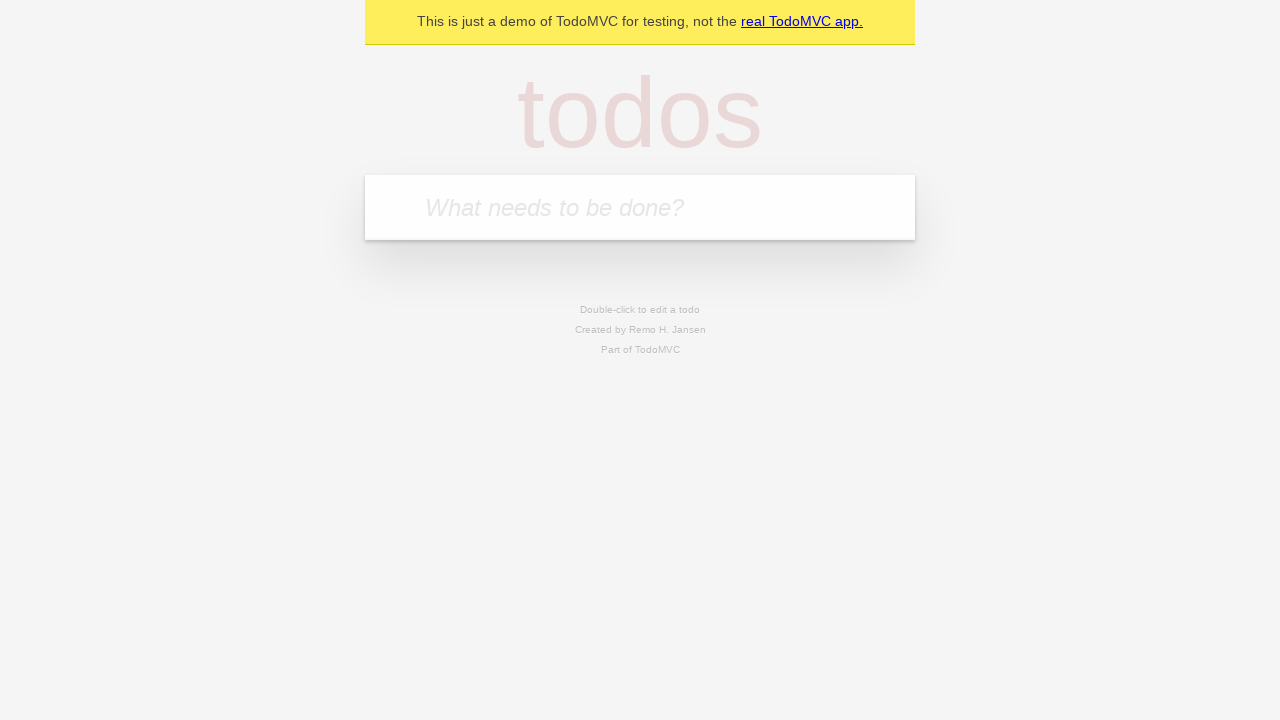

Filled todo input with 'watch monty python' on internal:attr=[placeholder="What needs to be done?"i]
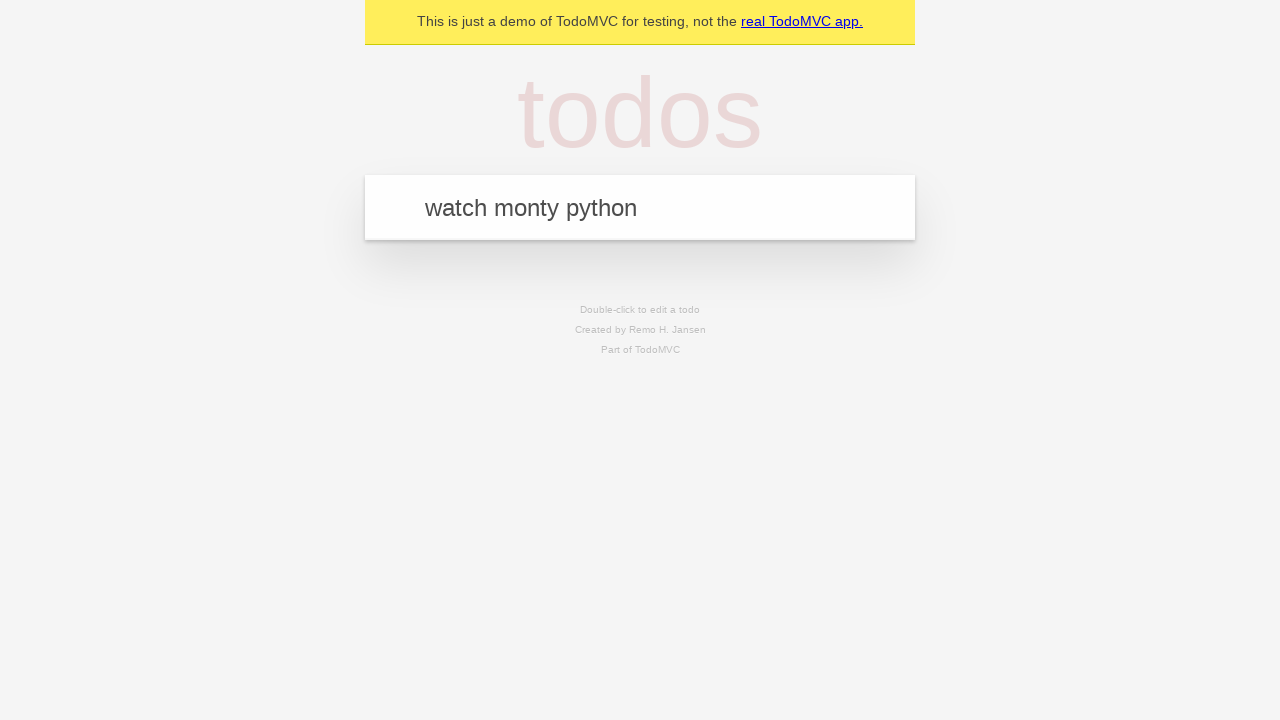

Pressed Enter to add first todo on internal:attr=[placeholder="What needs to be done?"i]
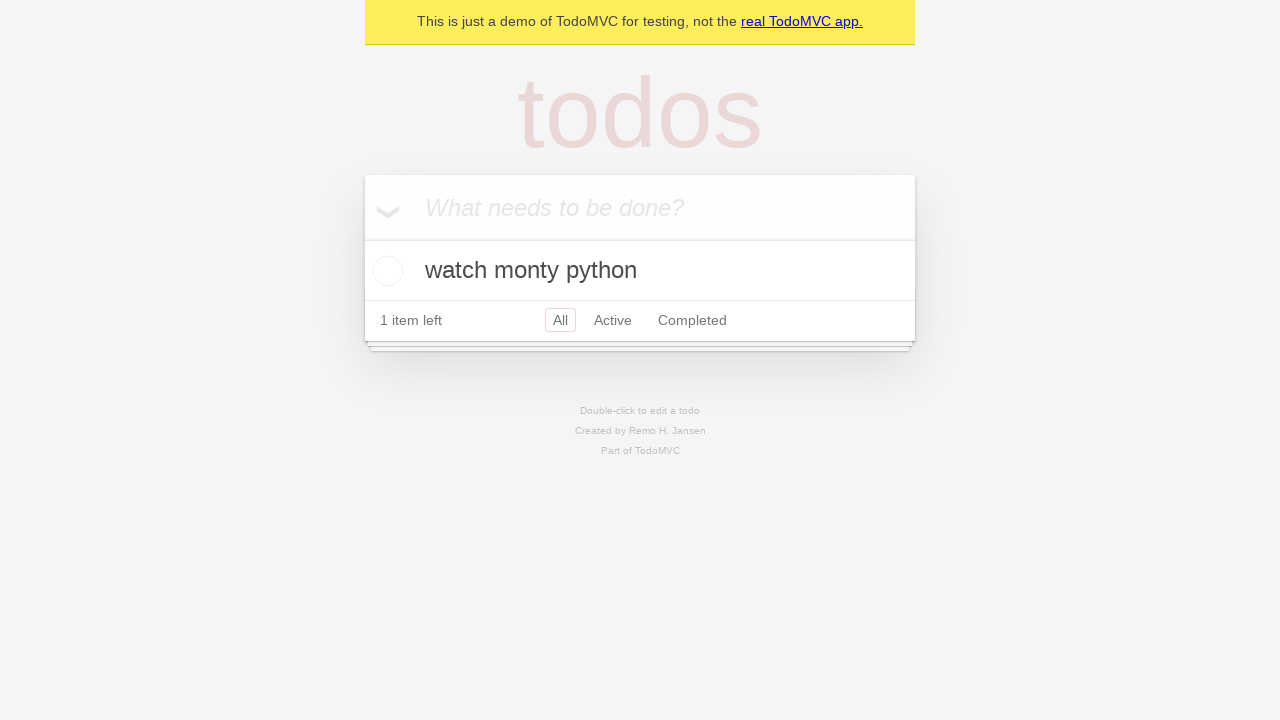

Filled todo input with 'feed the cat' on internal:attr=[placeholder="What needs to be done?"i]
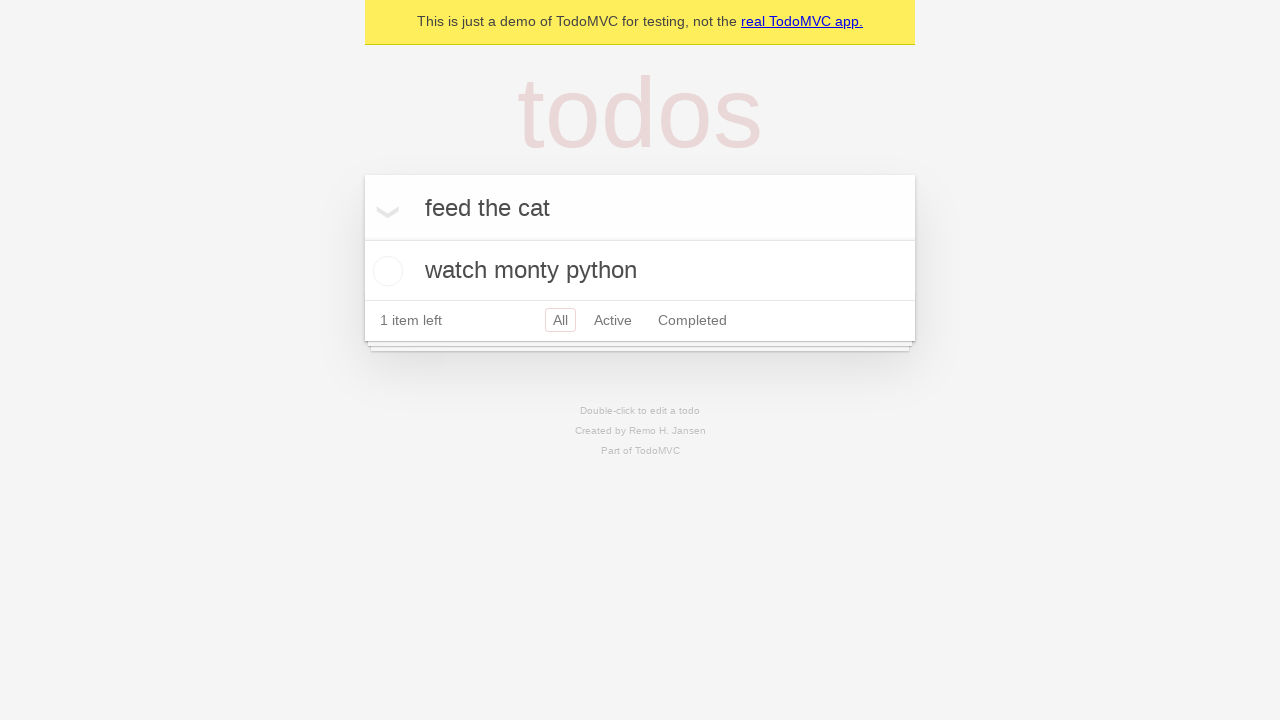

Pressed Enter to add second todo on internal:attr=[placeholder="What needs to be done?"i]
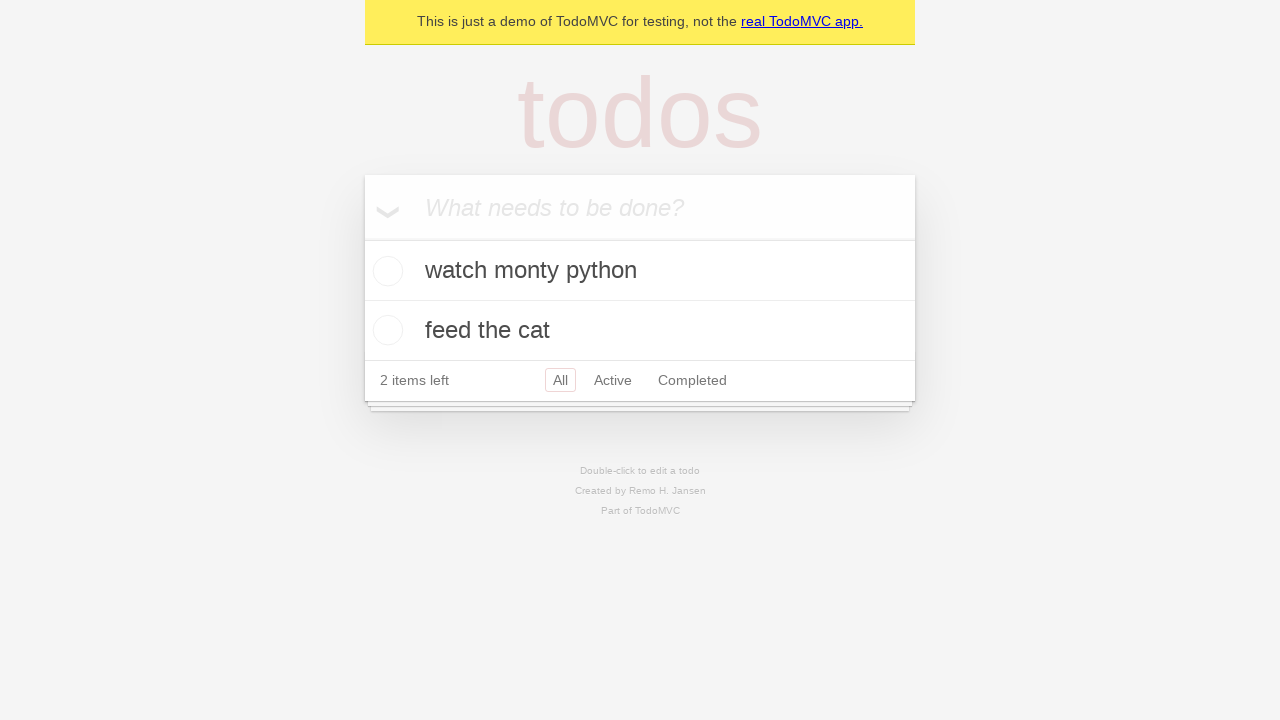

Filled todo input with 'book a doctors appointment' on internal:attr=[placeholder="What needs to be done?"i]
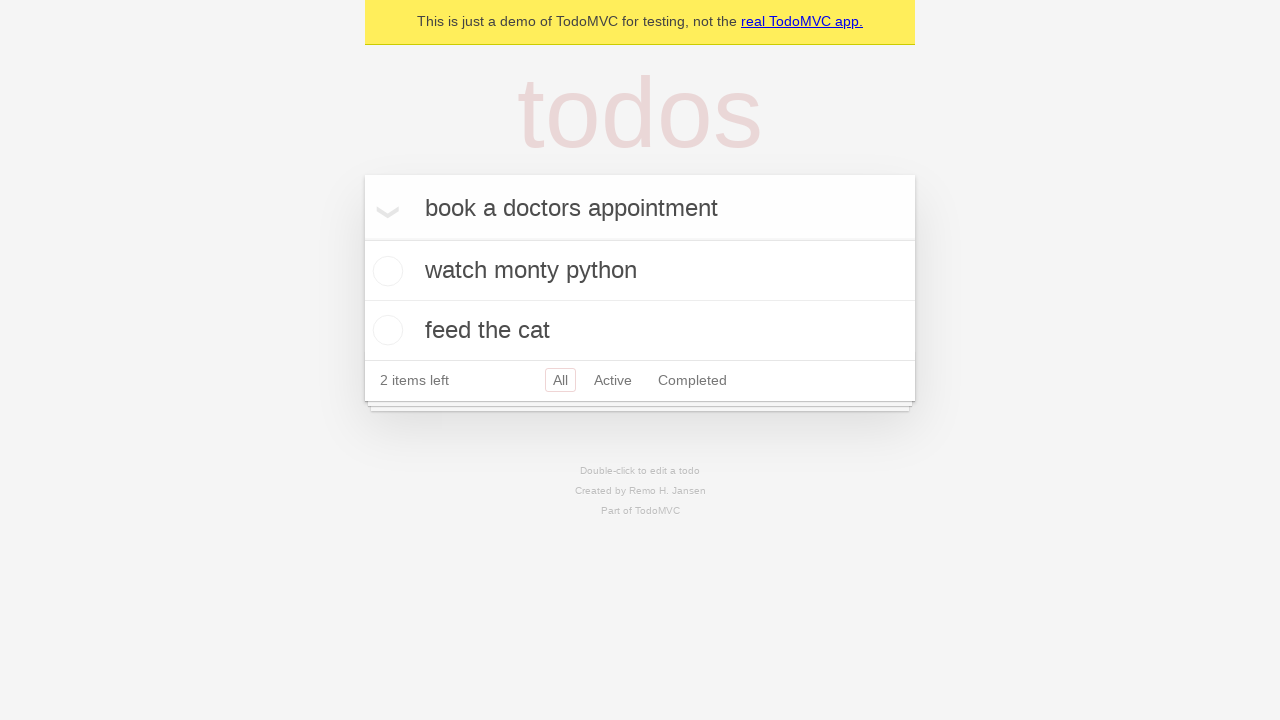

Pressed Enter to add third todo on internal:attr=[placeholder="What needs to be done?"i]
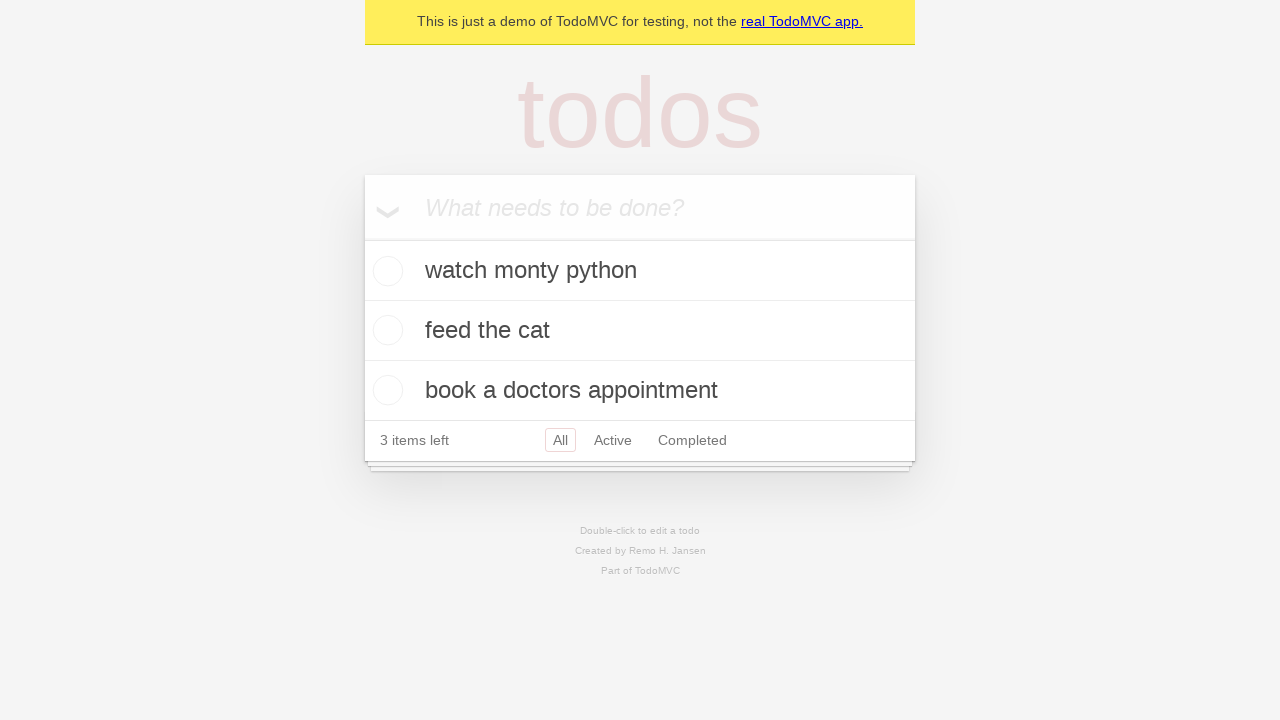

Checked the second todo item (feed the cat) at (385, 330) on [data-testid='todo-item'] >> nth=1 >> internal:role=checkbox
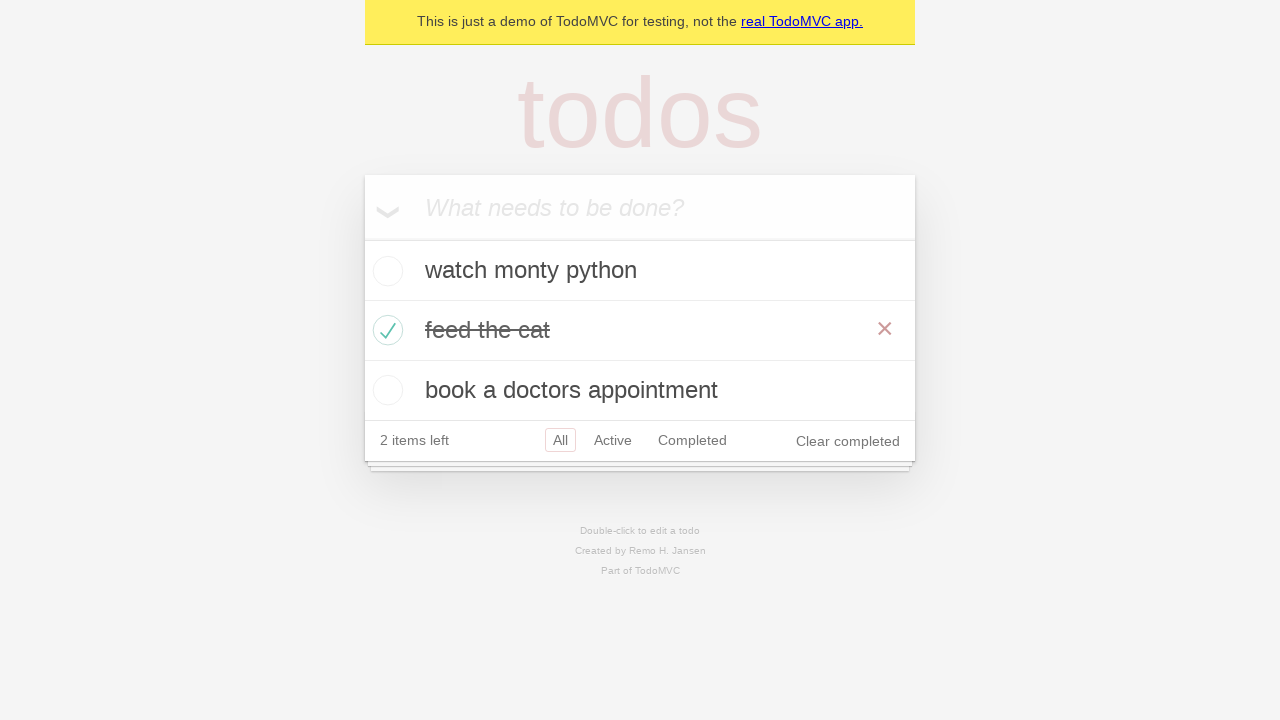

Clicked 'Clear completed' button to remove checked items at (848, 441) on internal:role=button[name="Clear completed"i]
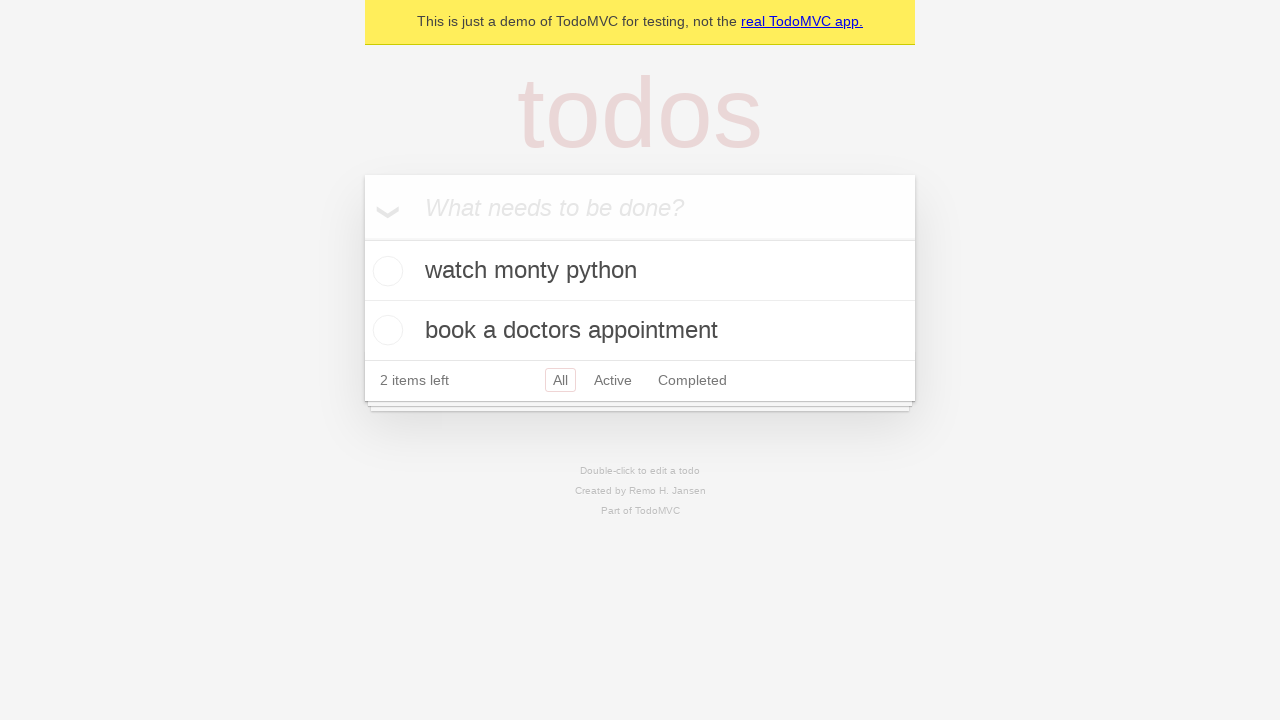

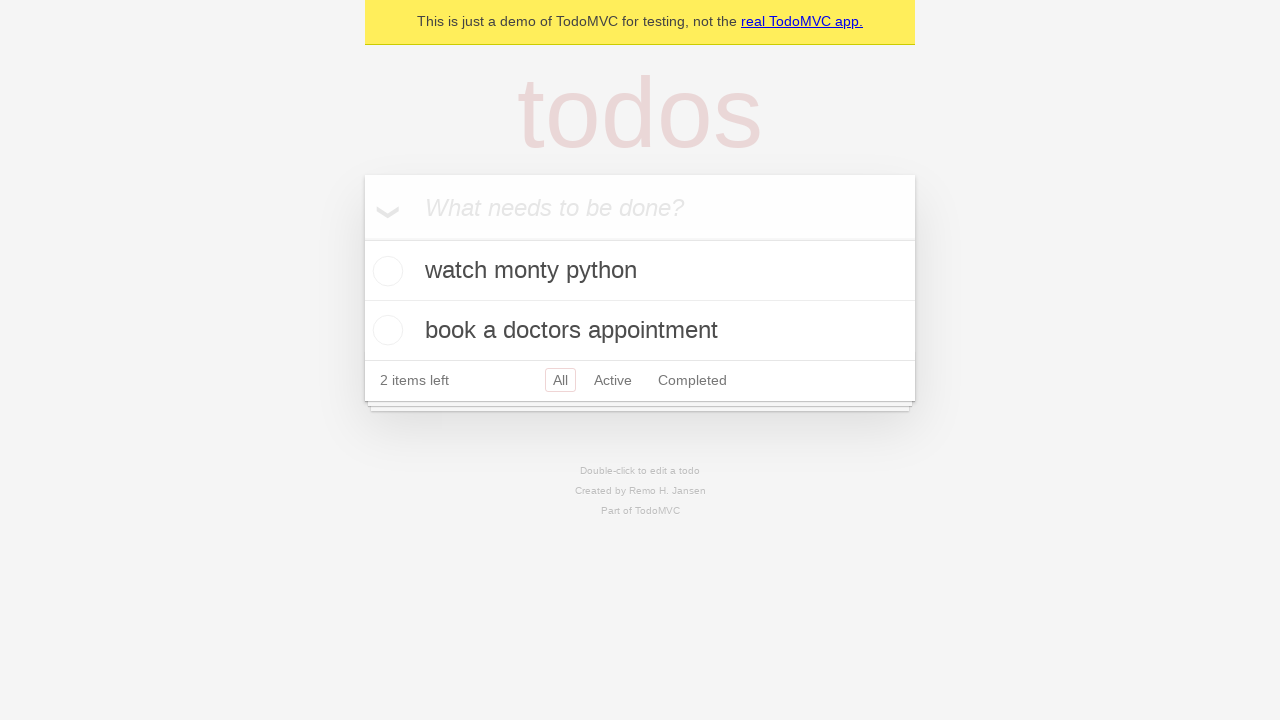